Opens Spotify homepage and verifies the page loads

Starting URL: http://www.spotify.com

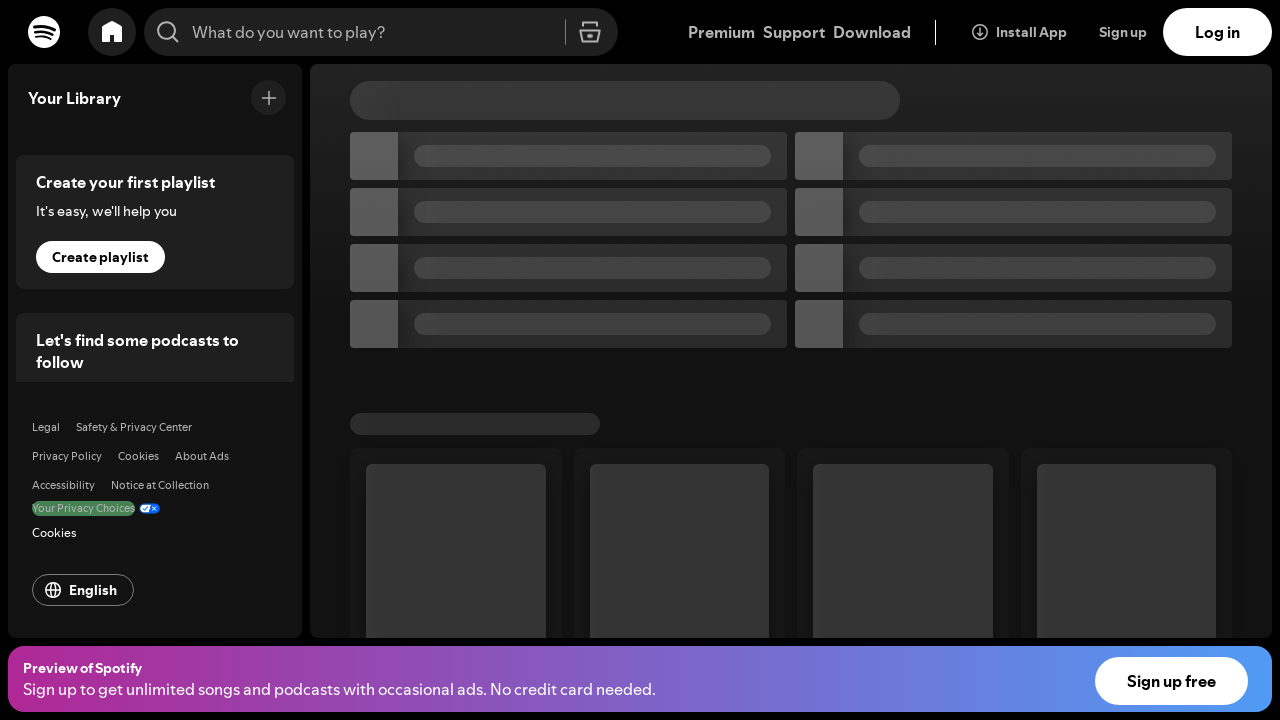

Spotify homepage loaded and DOM content is ready
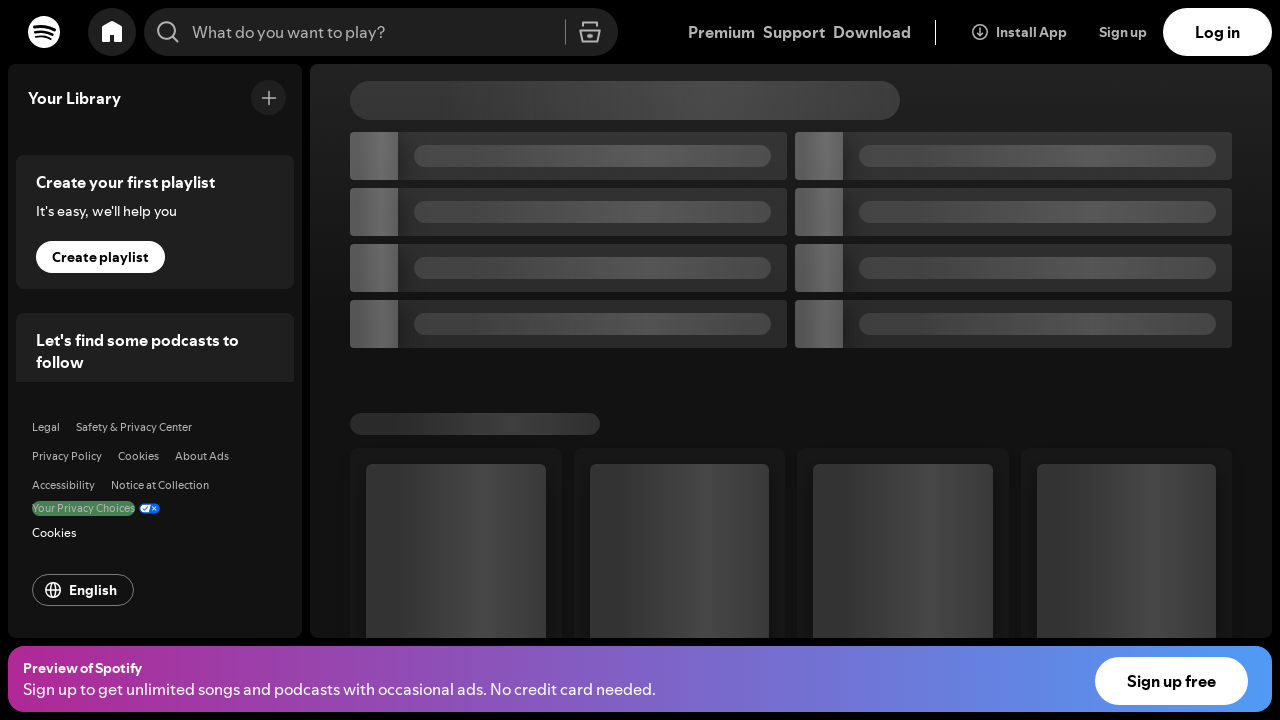

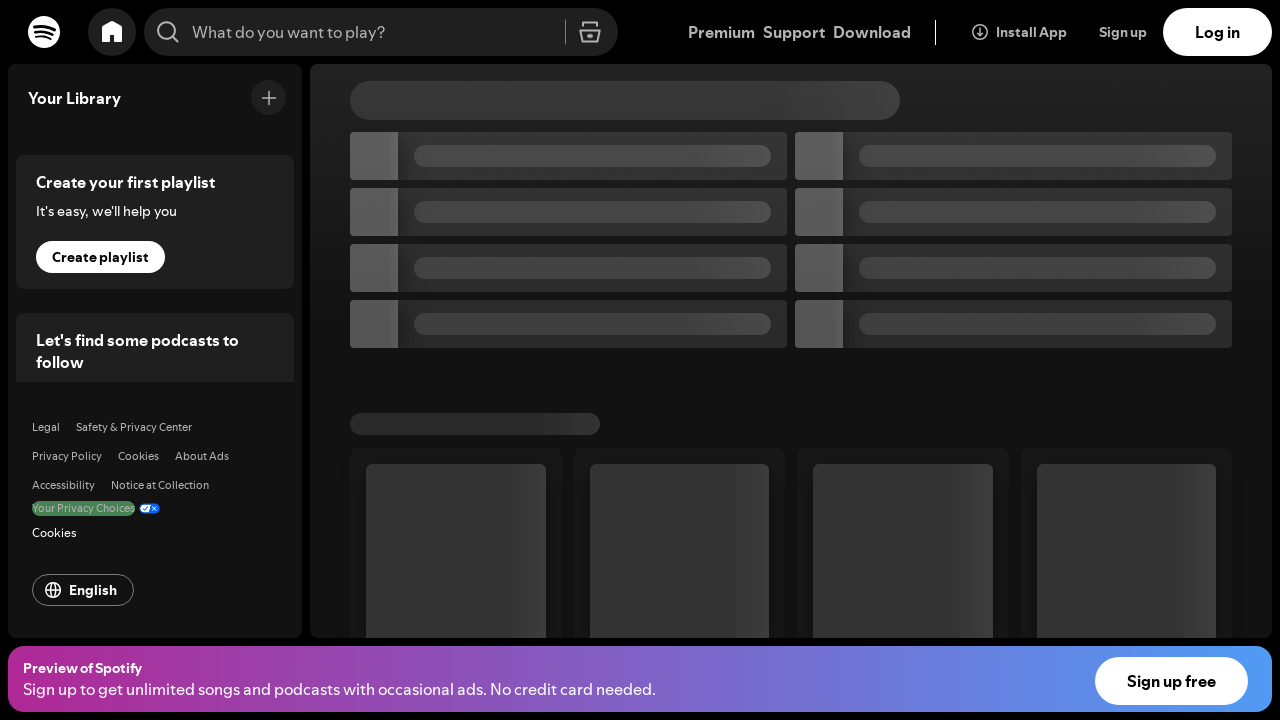